Tests browser window and tab handling by opening new tabs and windows, switching between them, and verifying content can be accessed in each

Starting URL: https://demoqa.com/

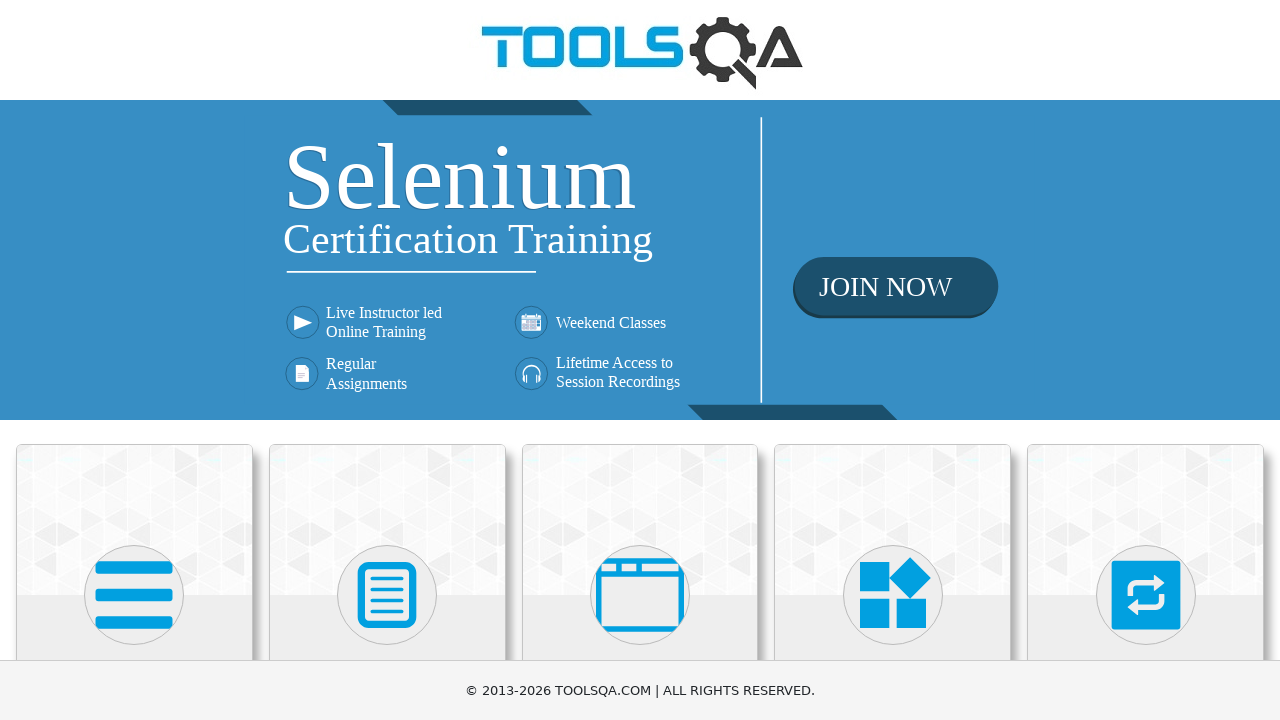

Scrolled down 200px to see menu items
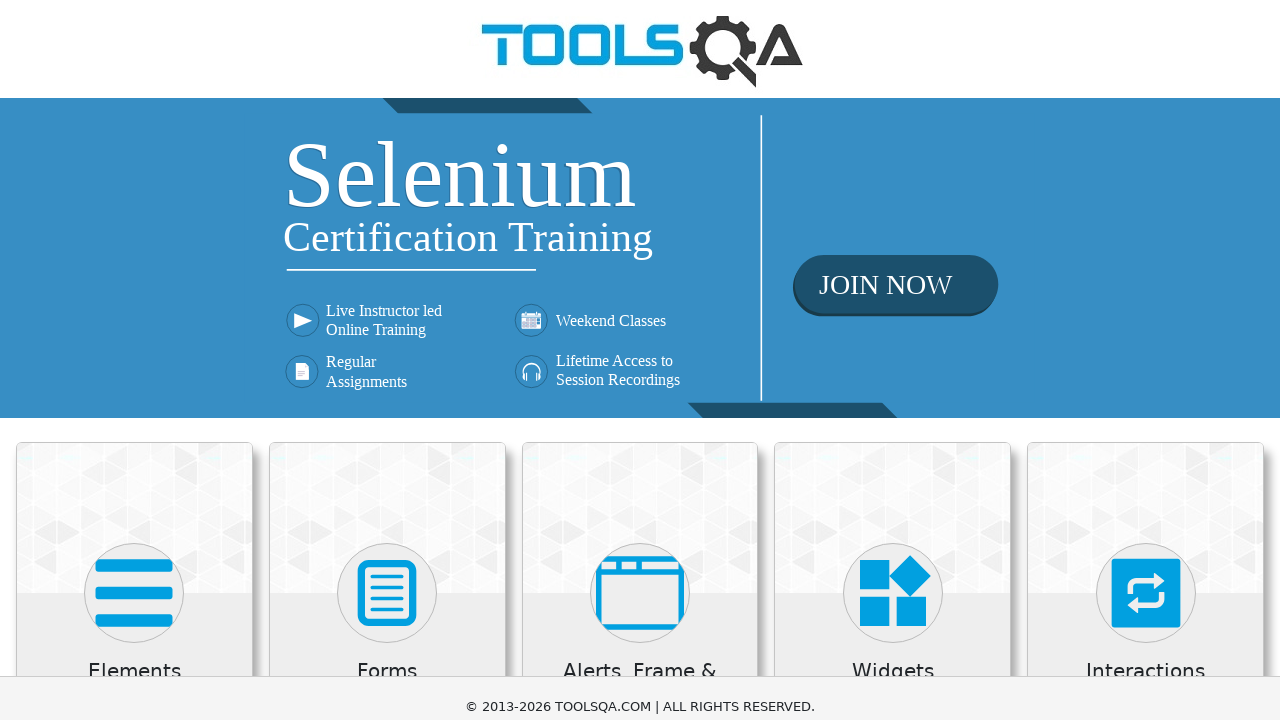

Clicked on 'Alerts, Frame & Windows' menu at (640, 485) on xpath=//h5[text()='Alerts, Frame & Windows']
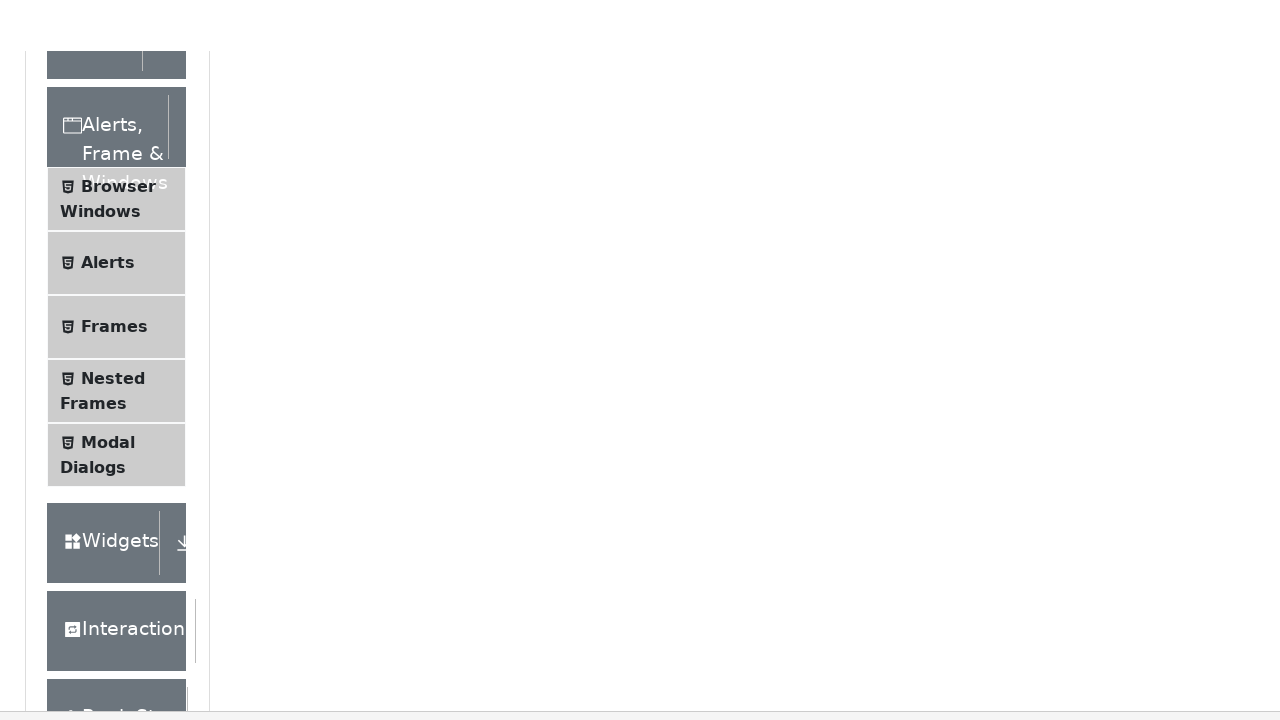

Clicked on 'Browser Windows' submenu at (118, 100) on xpath=//span[text()='Browser Windows']
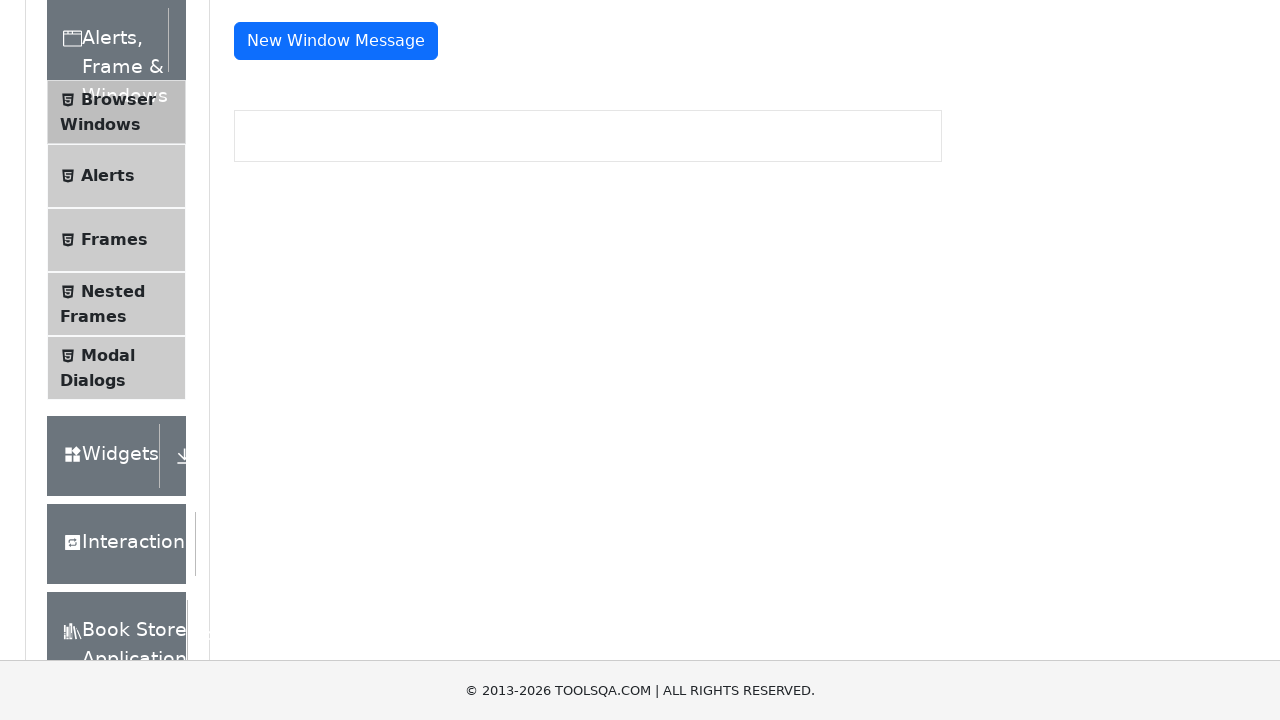

Clicked 'New Tab' button and new tab opened at (280, 242) on xpath=//button[@id='tabButton']
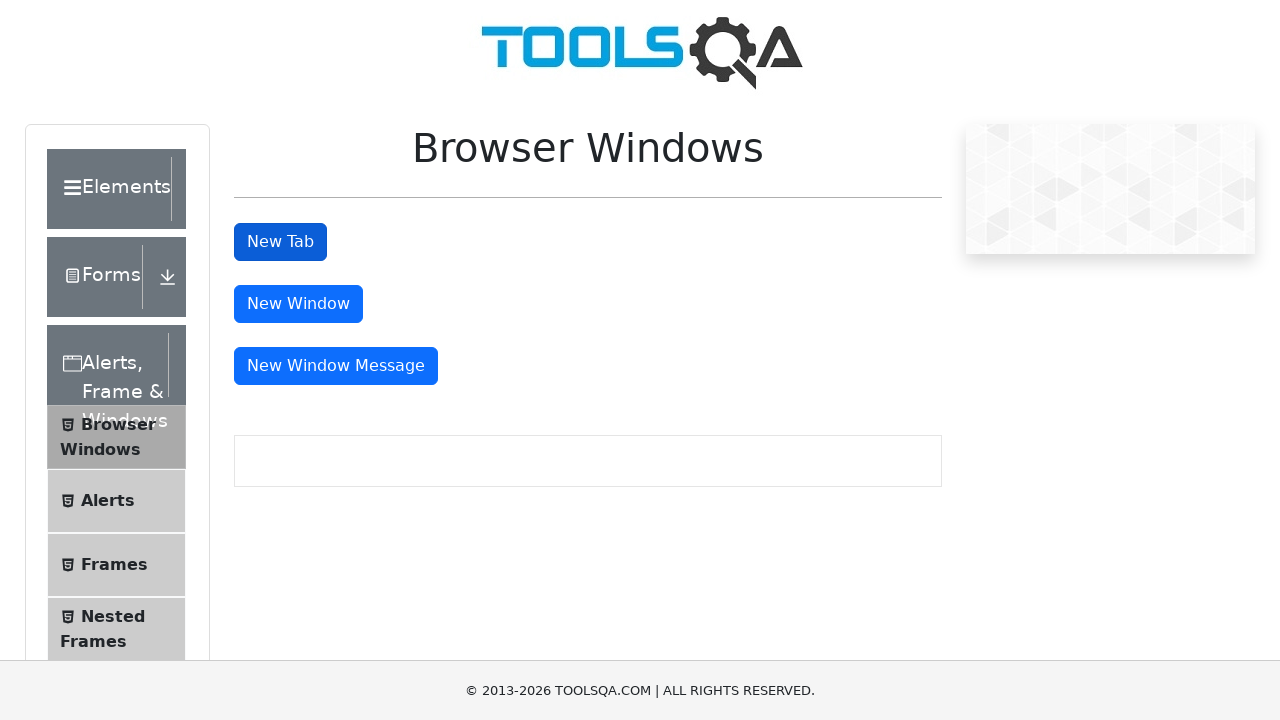

Waited for sample heading to load in new tab
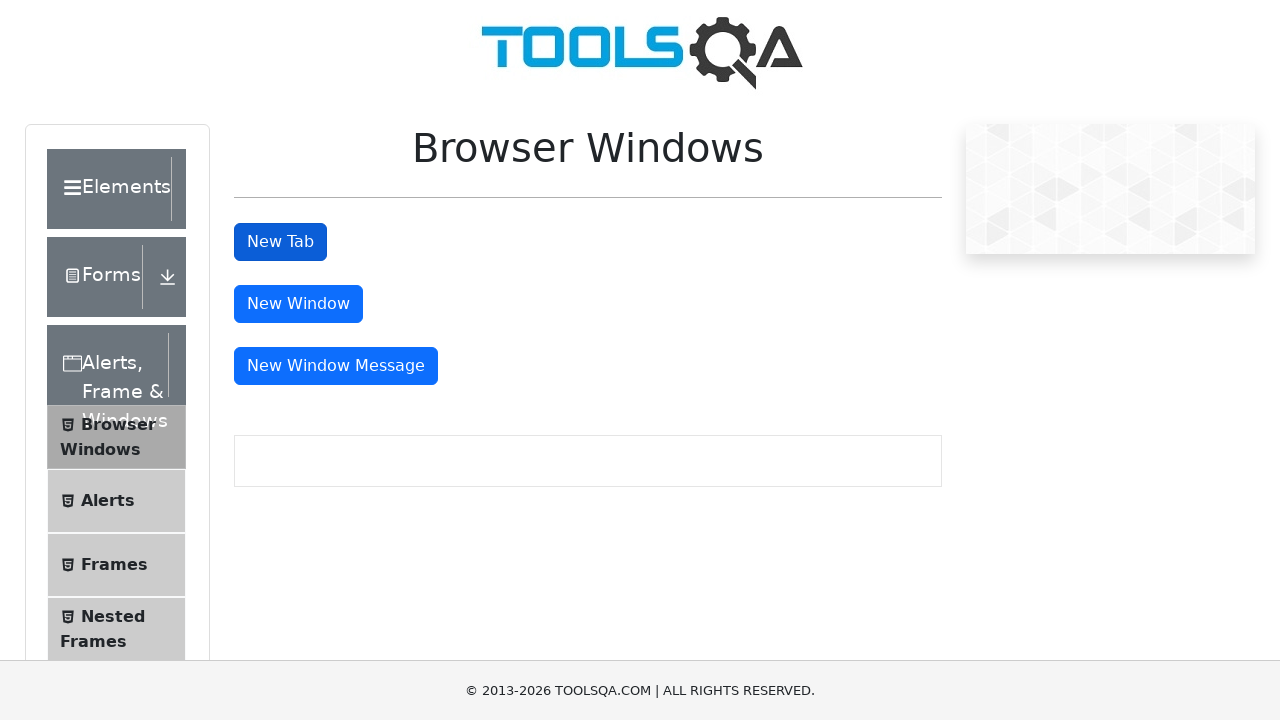

Retrieved heading text from new tab: This is a sample page
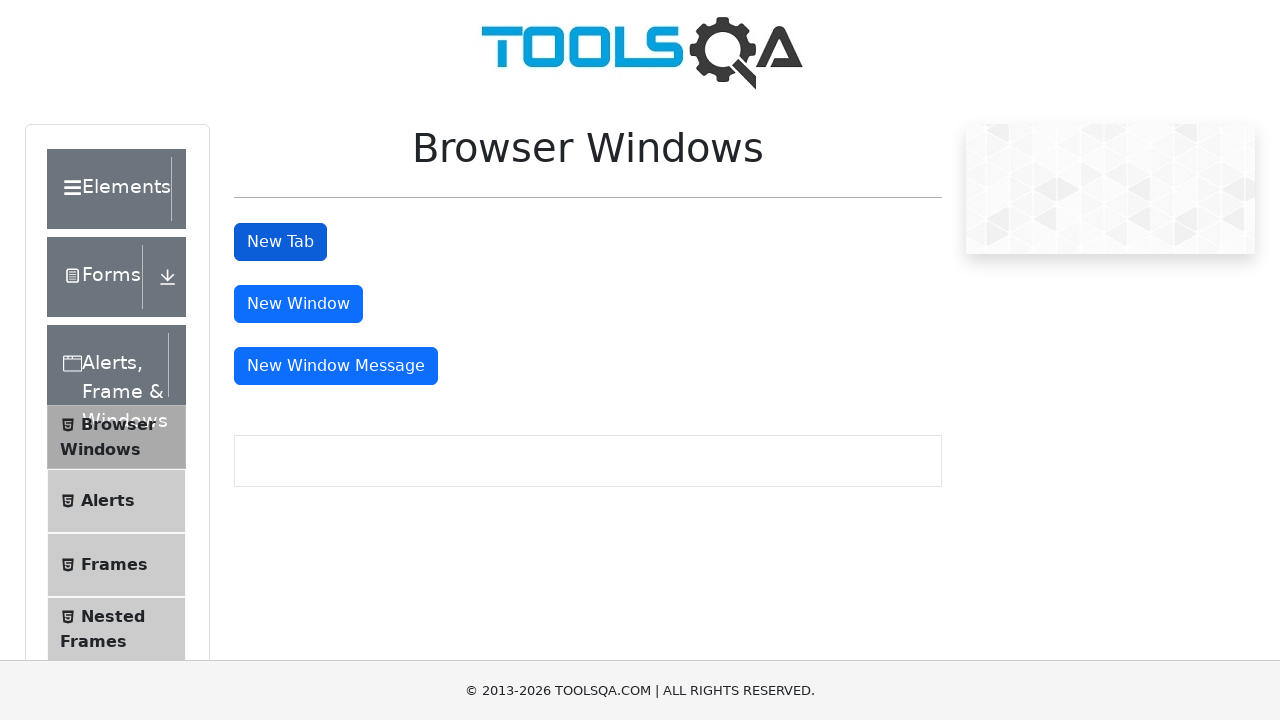

Closed the new tab
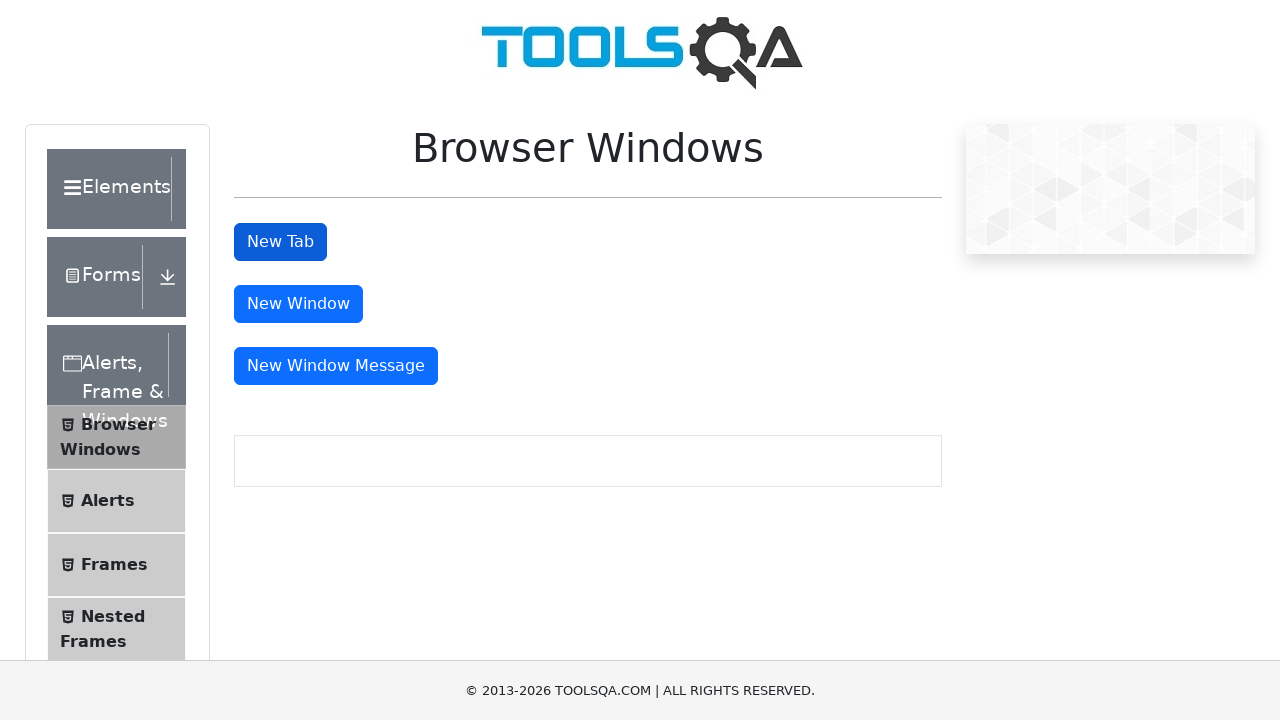

Clicked 'New Window' button and new window opened at (298, 304) on xpath=//button[@id='windowButton']
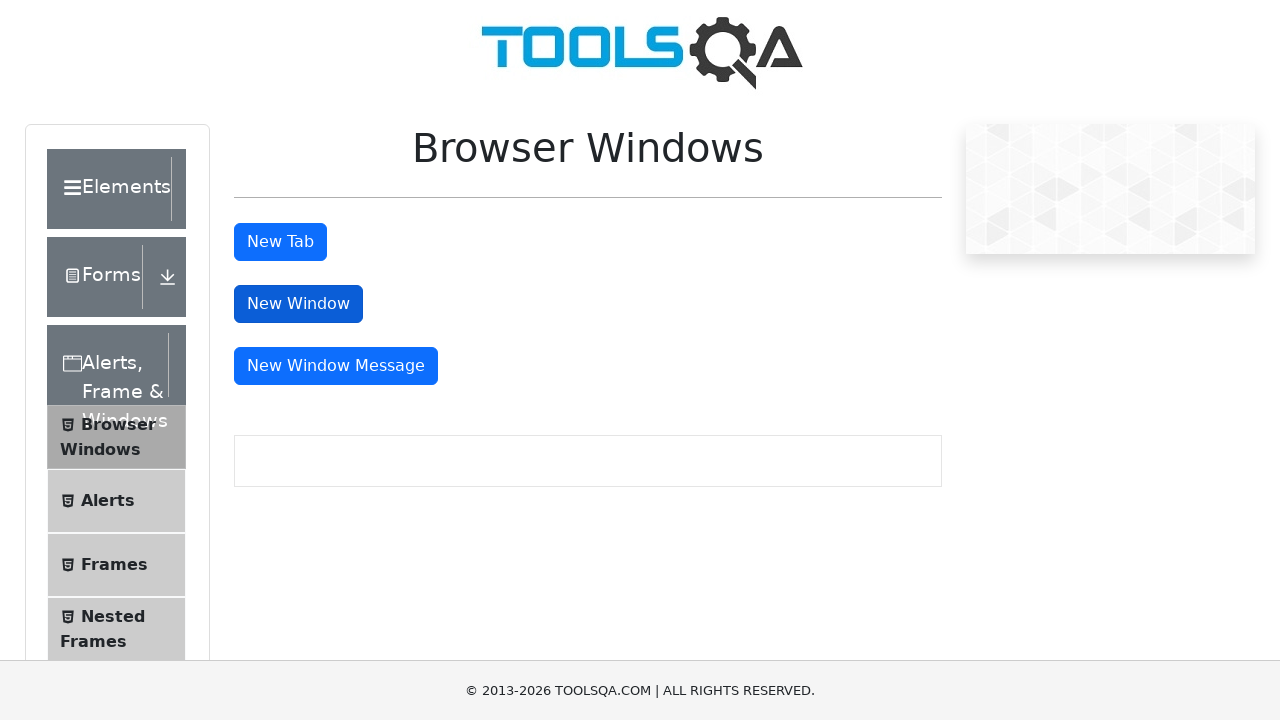

Waited for sample heading to load in new window
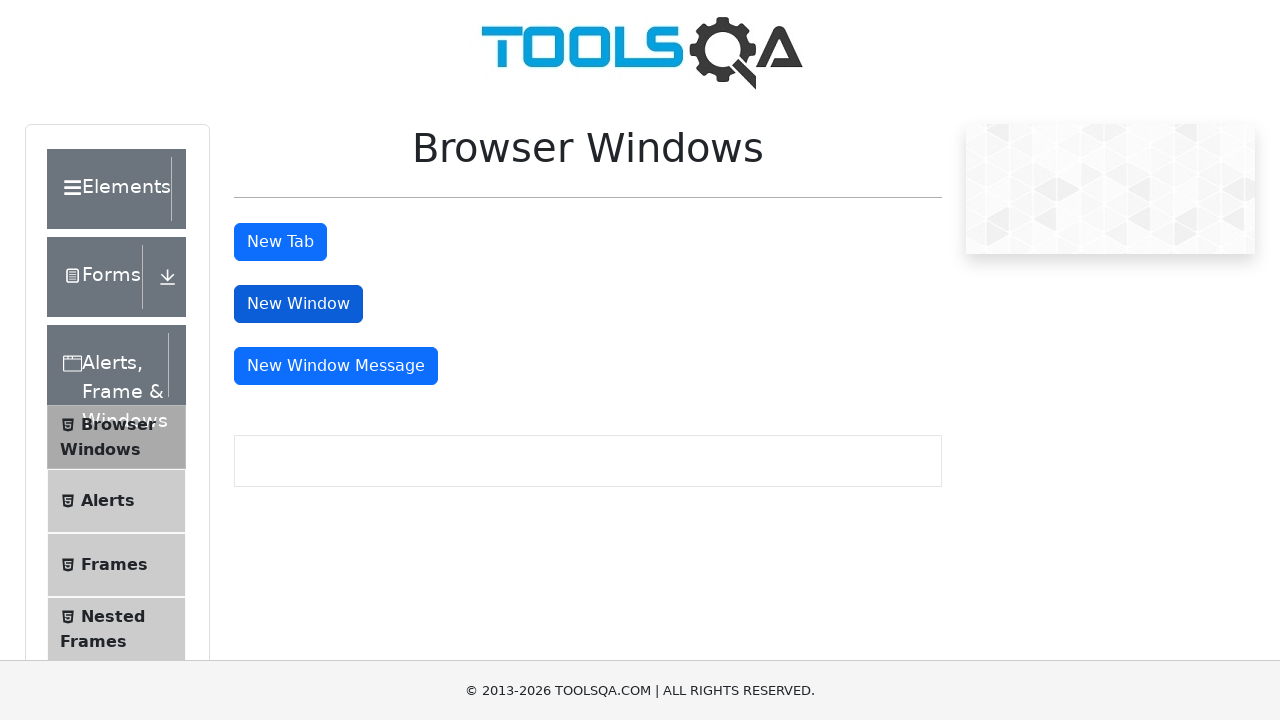

Retrieved heading text from new window: This is a sample page
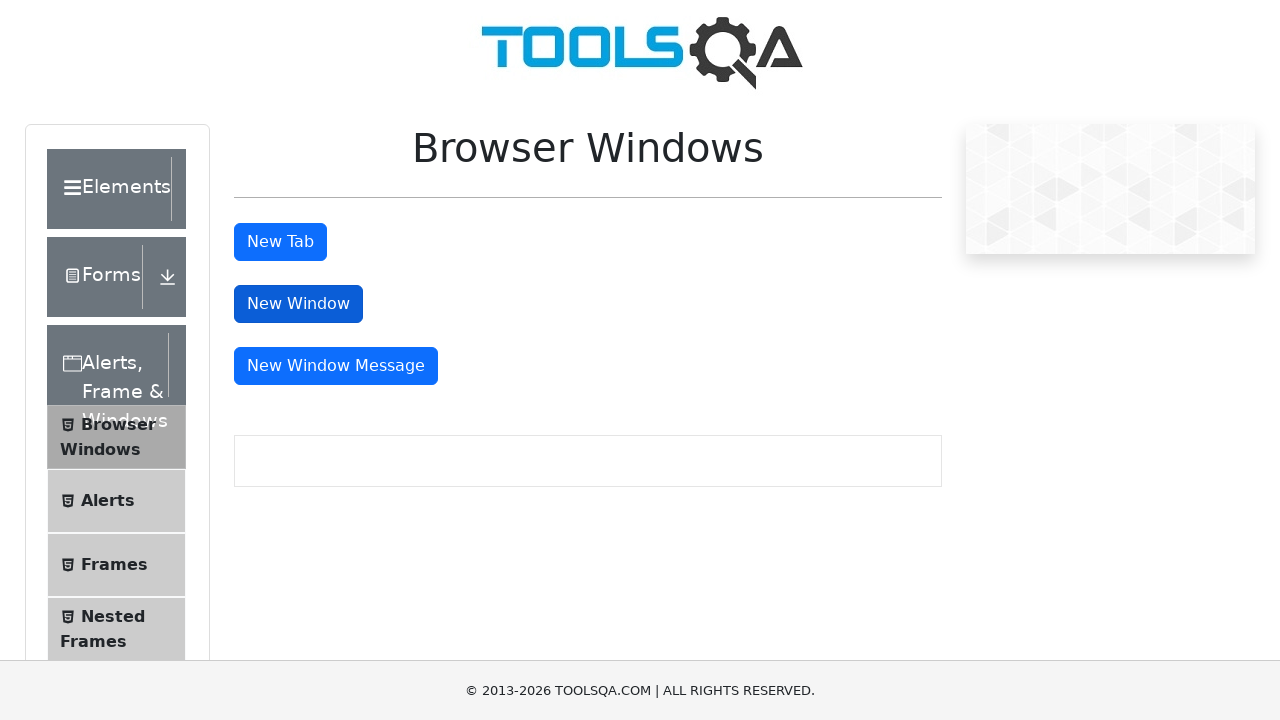

Closed the new window
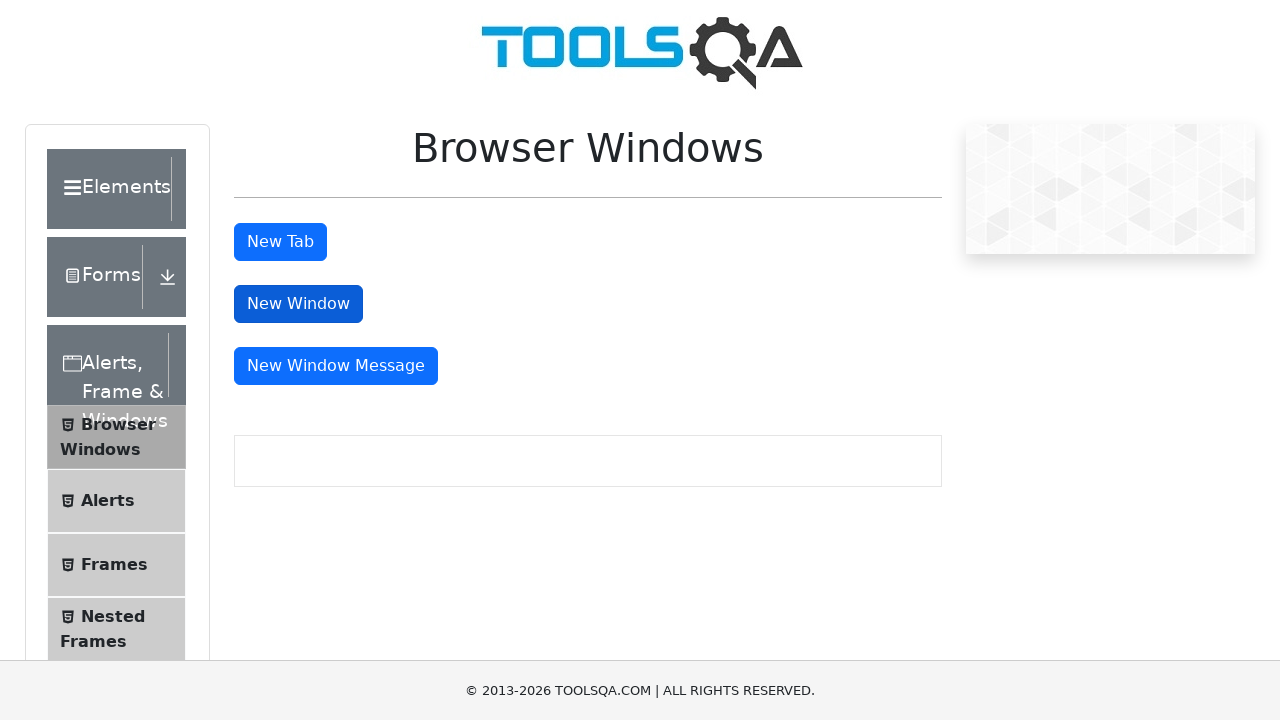

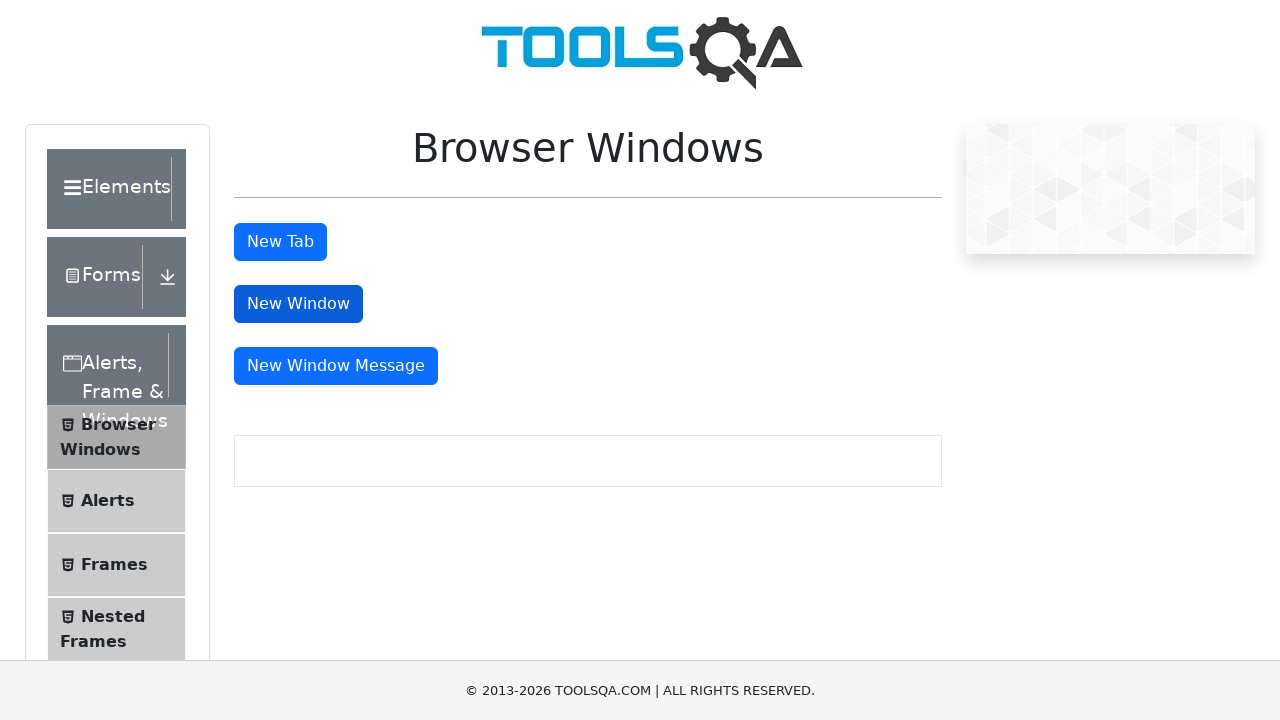